Tests browser navigation commands by navigating to a login page, then going back, forward, and refreshing the page

Starting URL: http://the-internet.herokuapp.com/

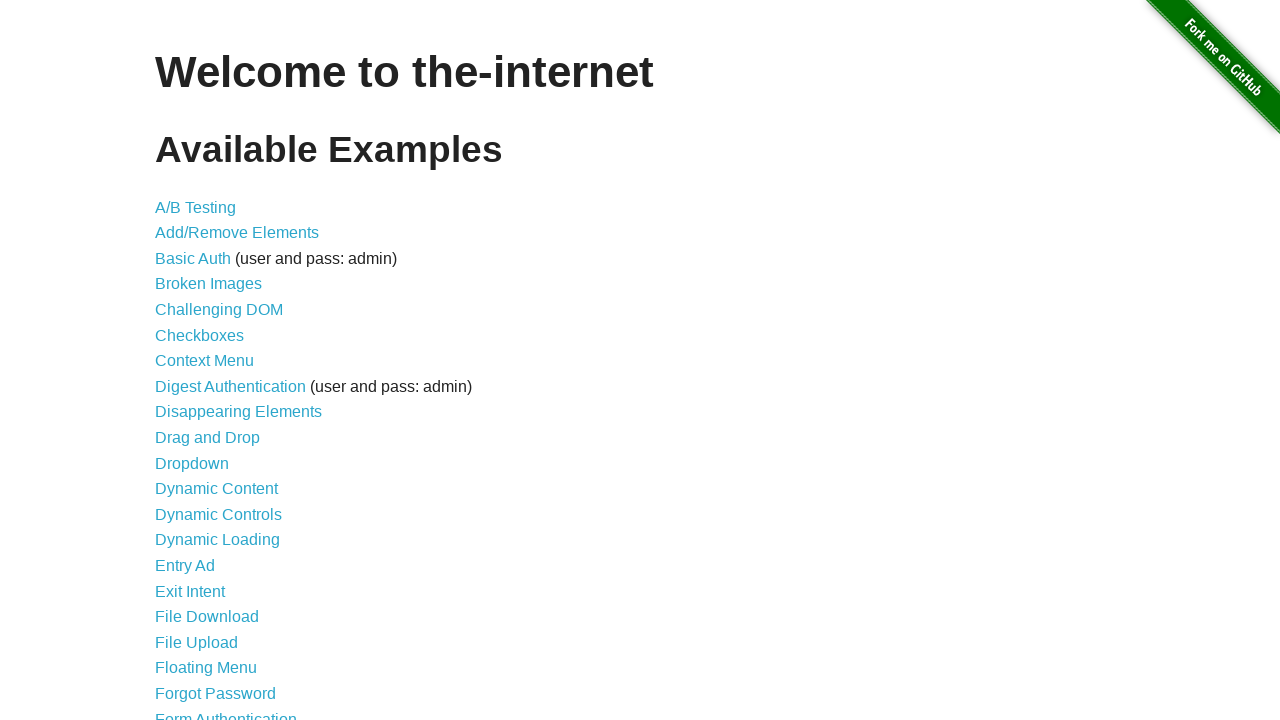

Navigated to login page at http://the-internet.herokuapp.com/login
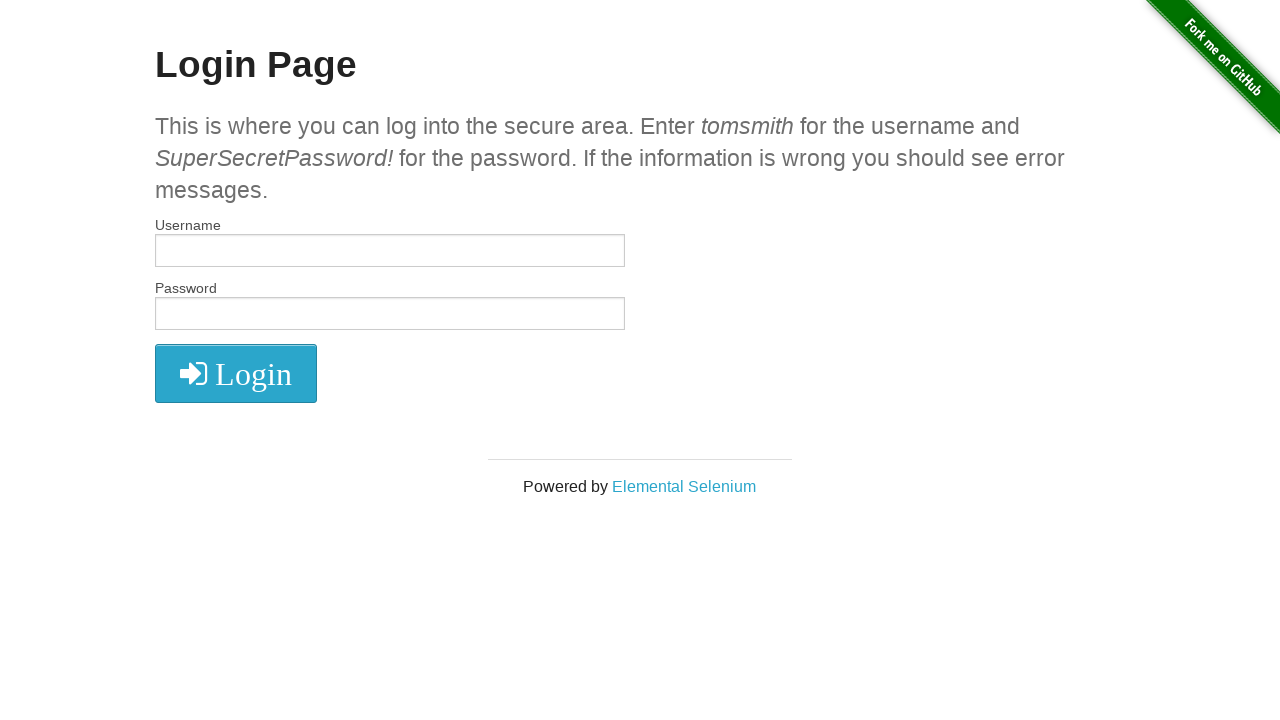

Navigated back to previous page
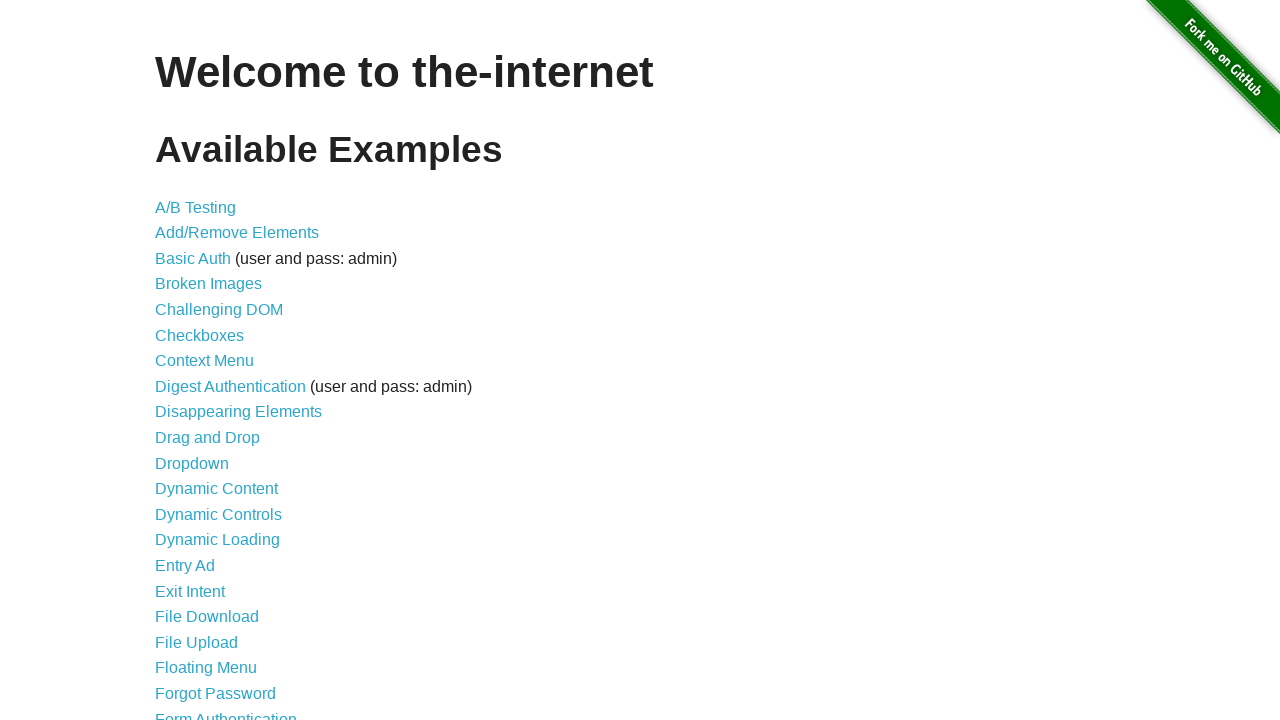

Navigated forward to login page
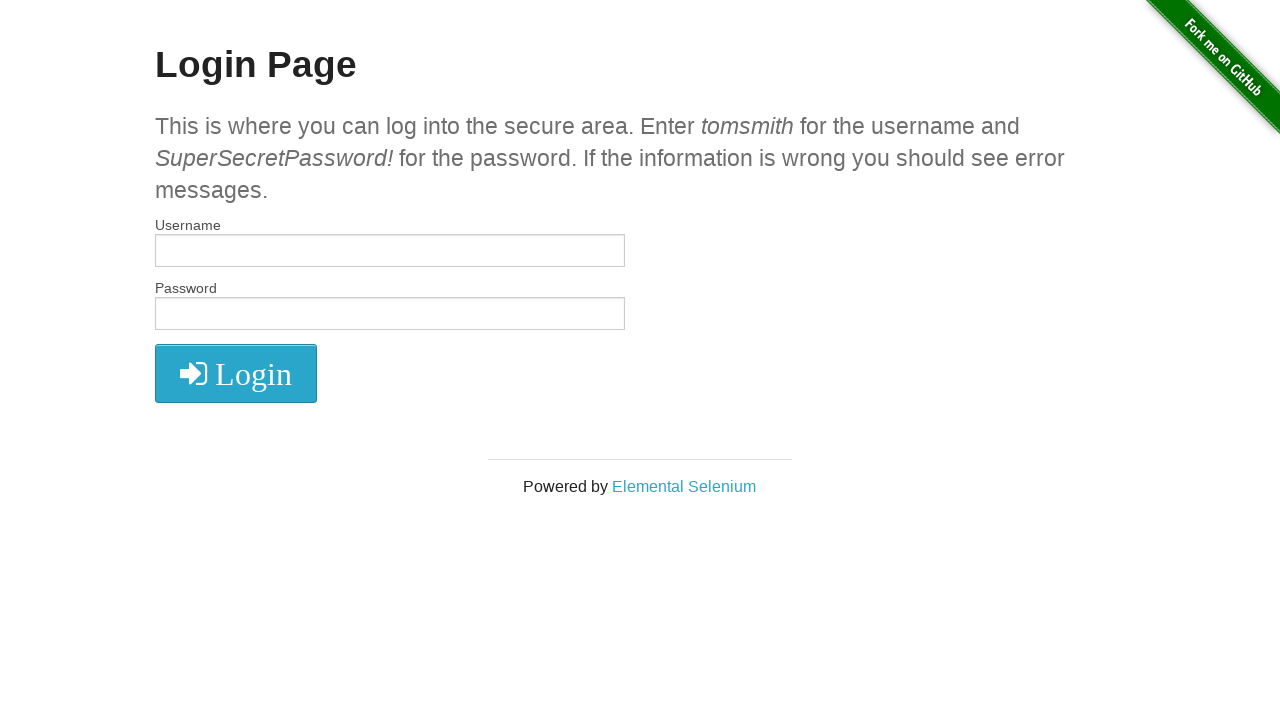

Refreshed the current page
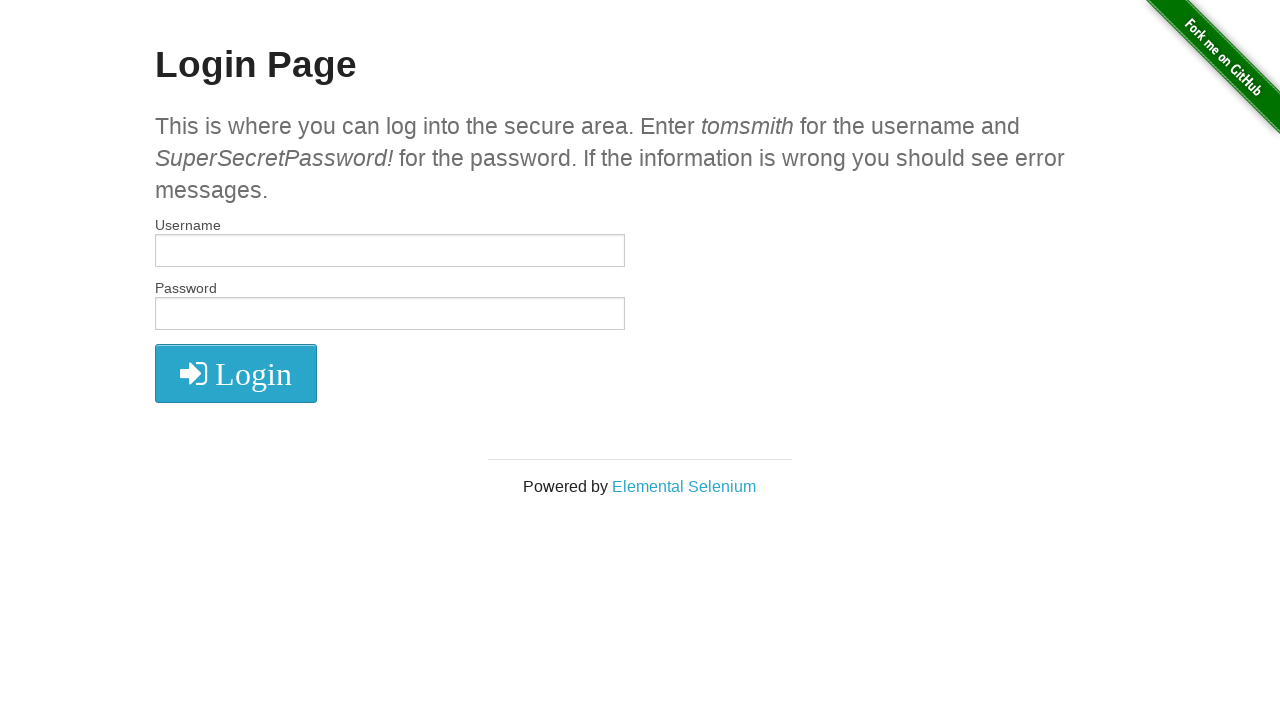

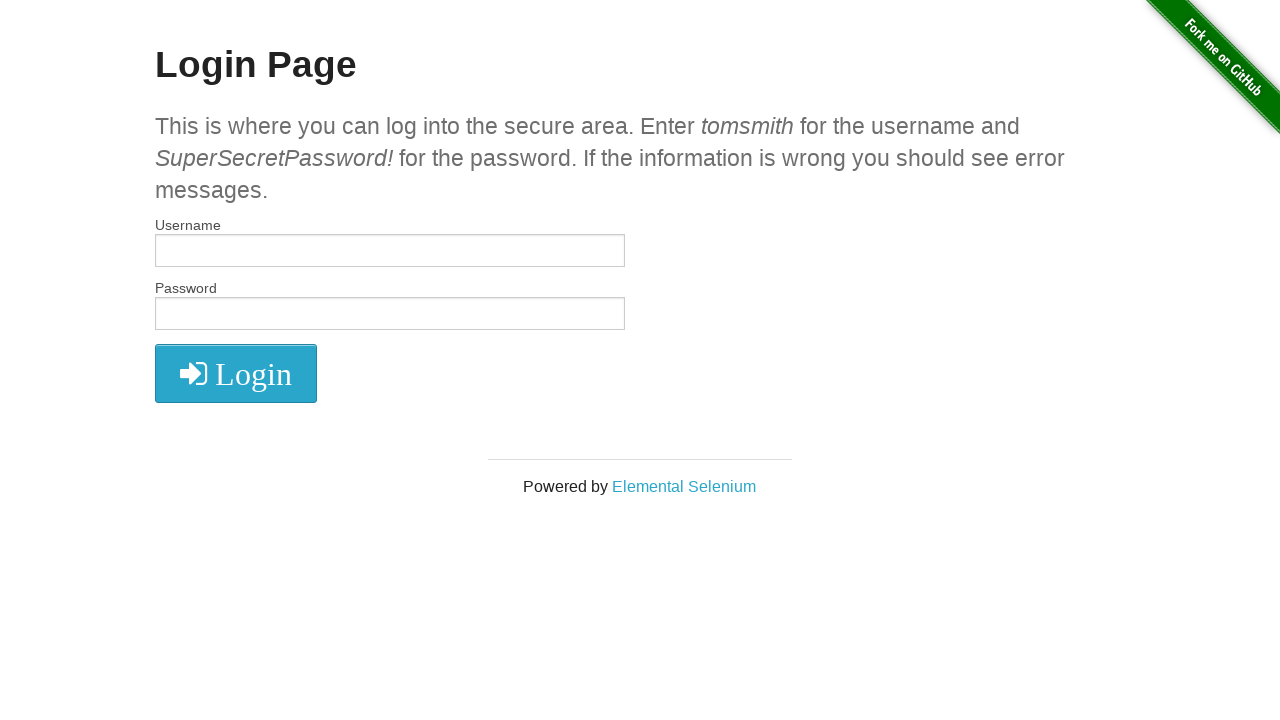